Tests pagination functionality on a table by navigating through pages and selecting checkboxes on page 2

Starting URL: https://testautomationpractice.blogspot.com/

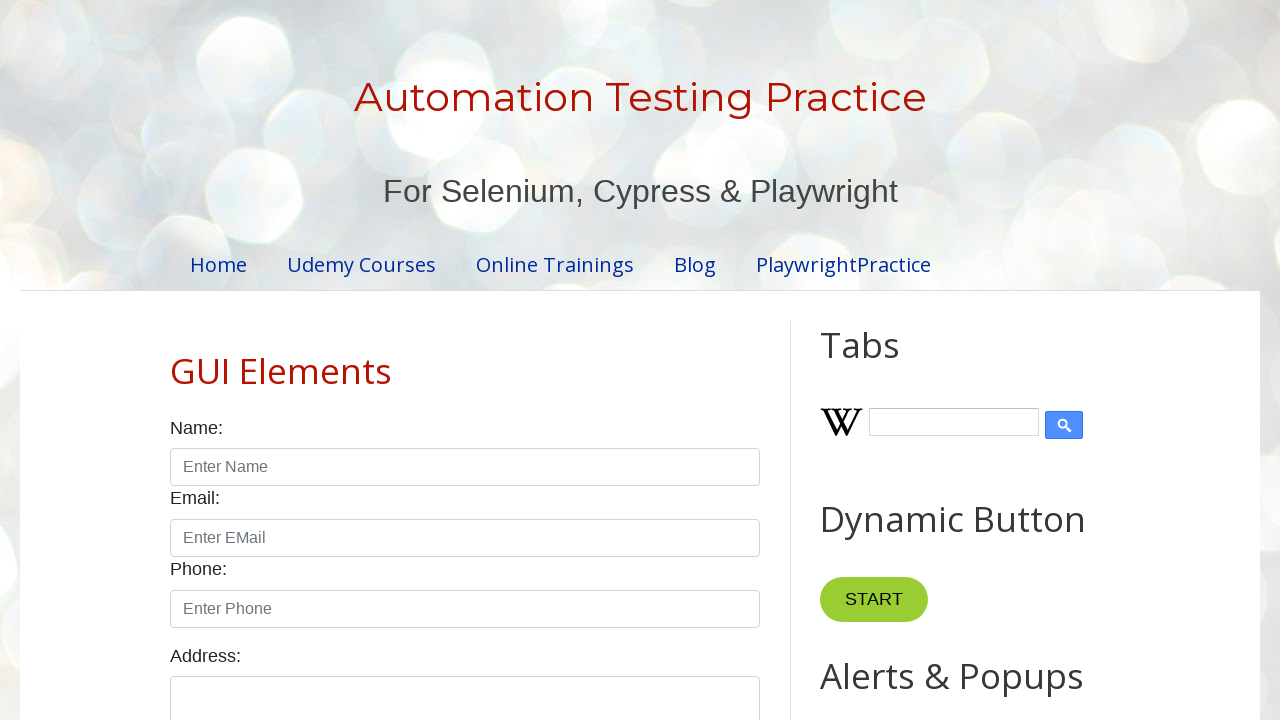

Retrieved total number of pagination links
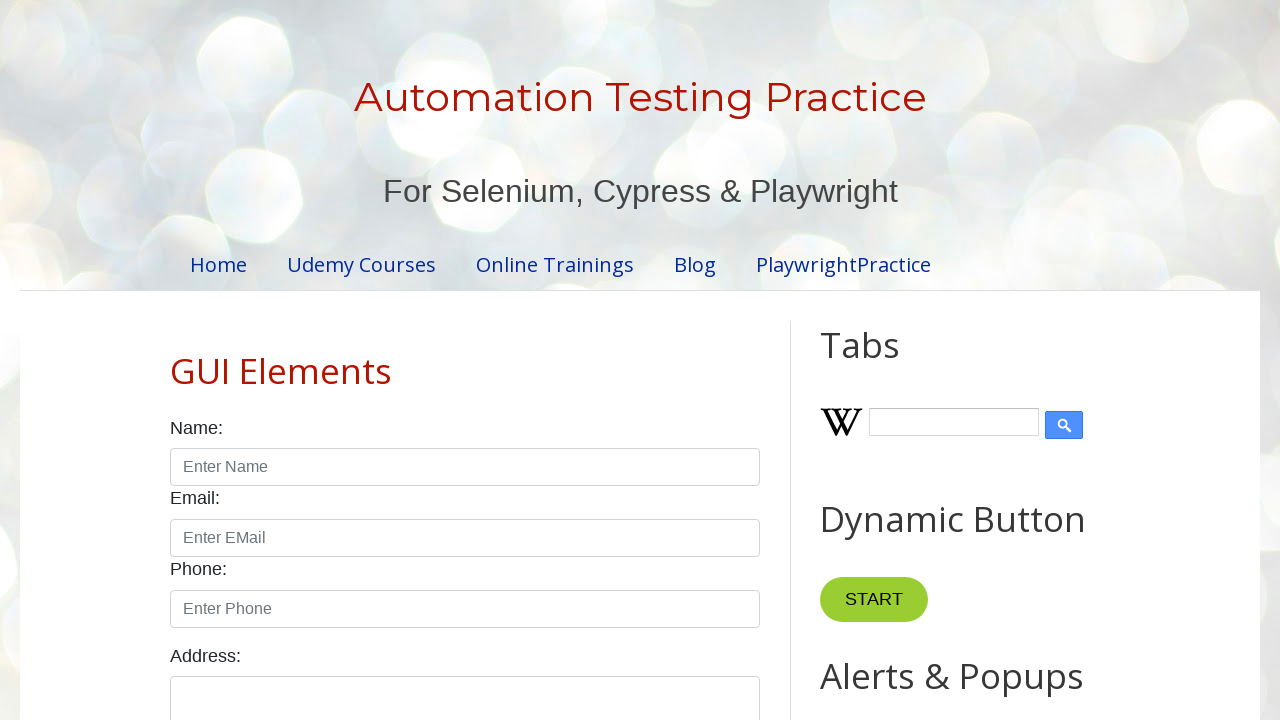

Retrieved number of rows in the table
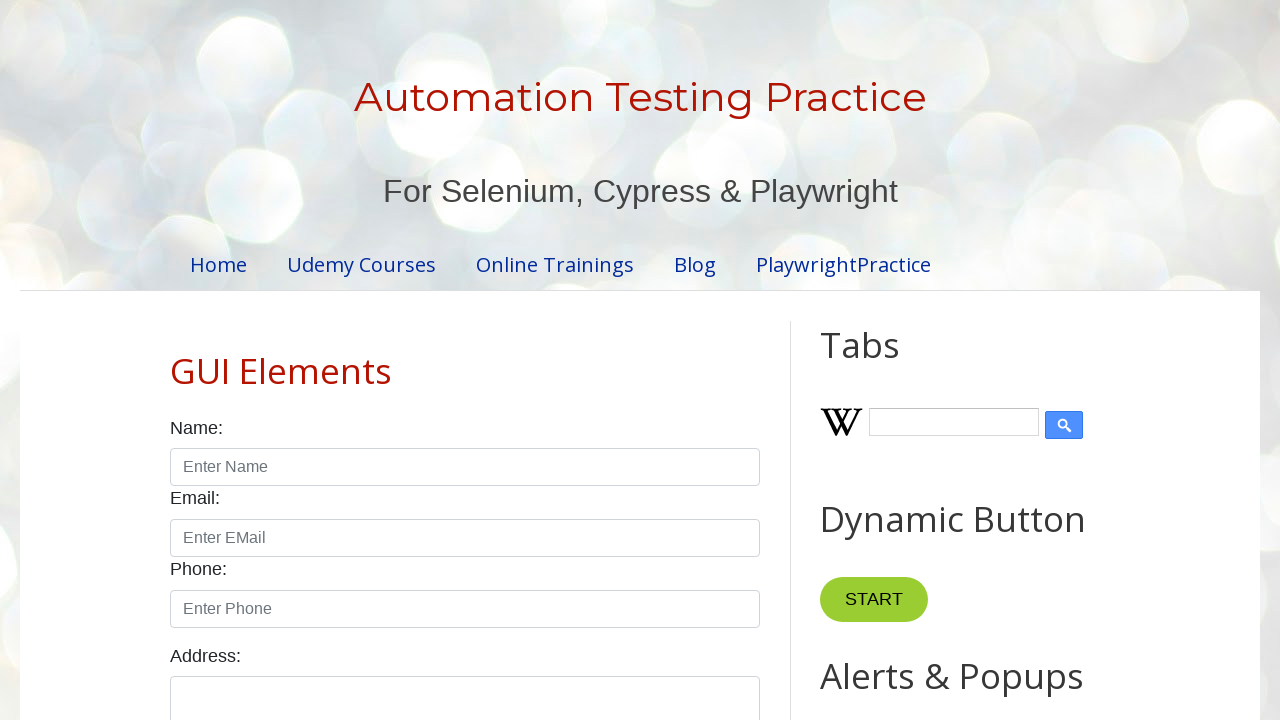

Clicked pagination link for page 1 at (416, 361) on //*[@id="pagination"]//li[1]//a
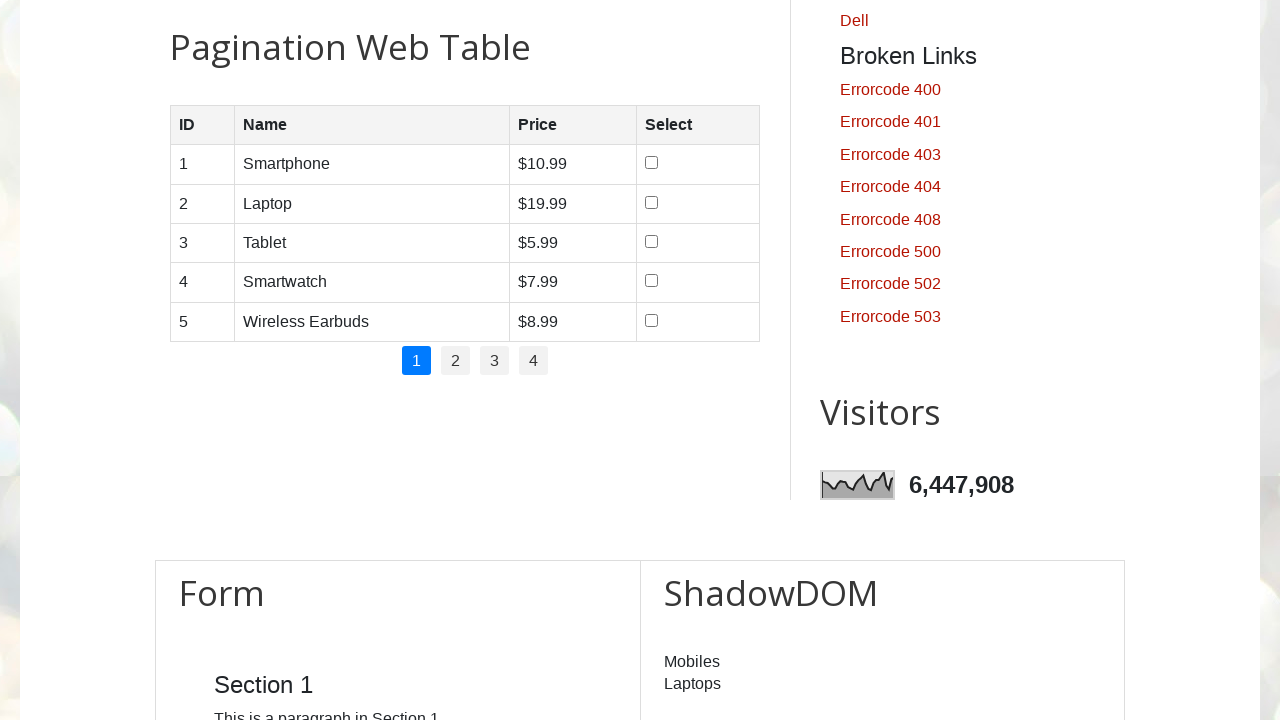

Clicked pagination link for page 2 at (456, 361) on //*[@id="pagination"]//li[2]//a
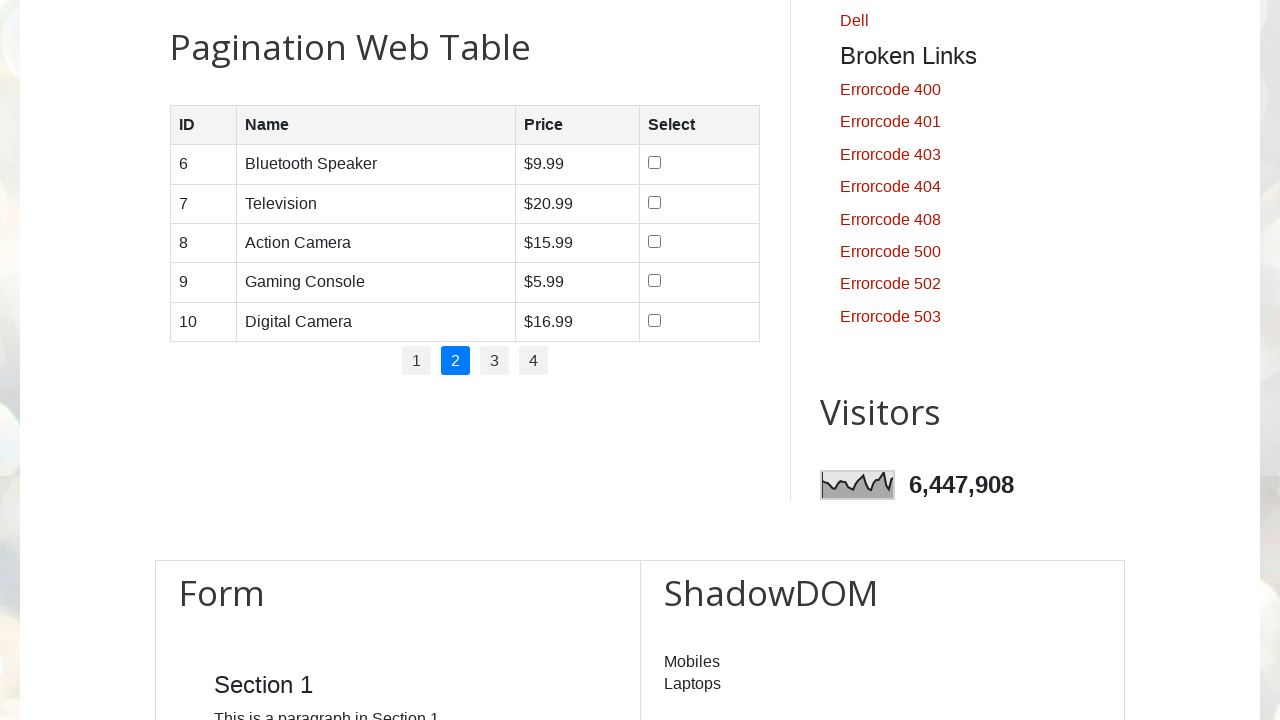

Checked checkbox in row 1 on page 2 at (654, 163) on //*[@id="productTable"]//tbody//tr[1]//td[4]//input
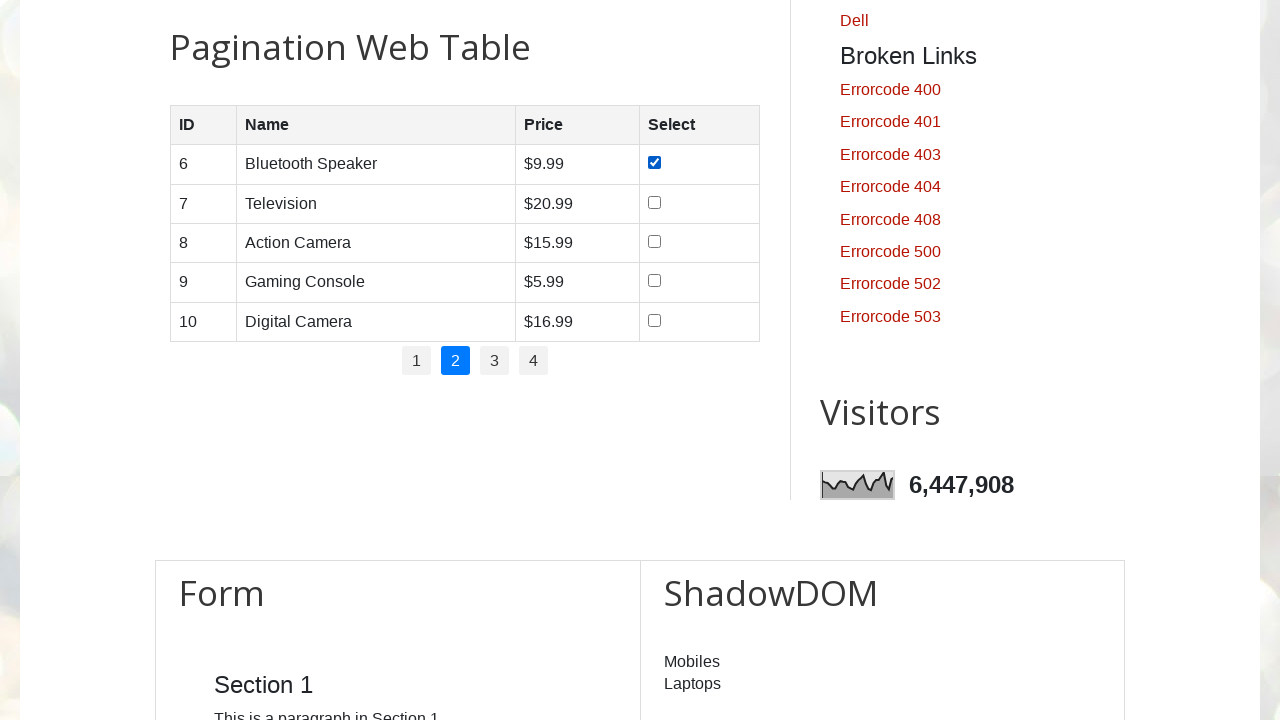

Checked checkbox in row 2 on page 2 at (654, 202) on //*[@id="productTable"]//tbody//tr[2]//td[4]//input
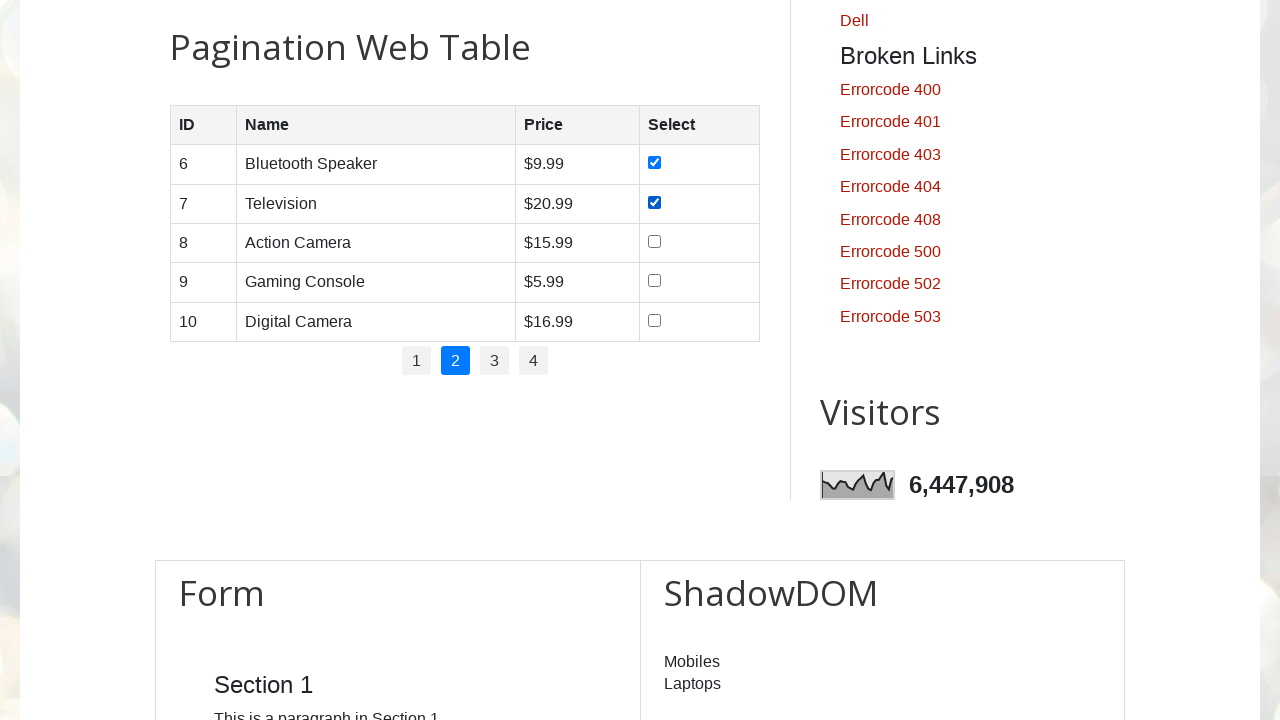

Checked checkbox in row 3 on page 2 at (654, 241) on //*[@id="productTable"]//tbody//tr[3]//td[4]//input
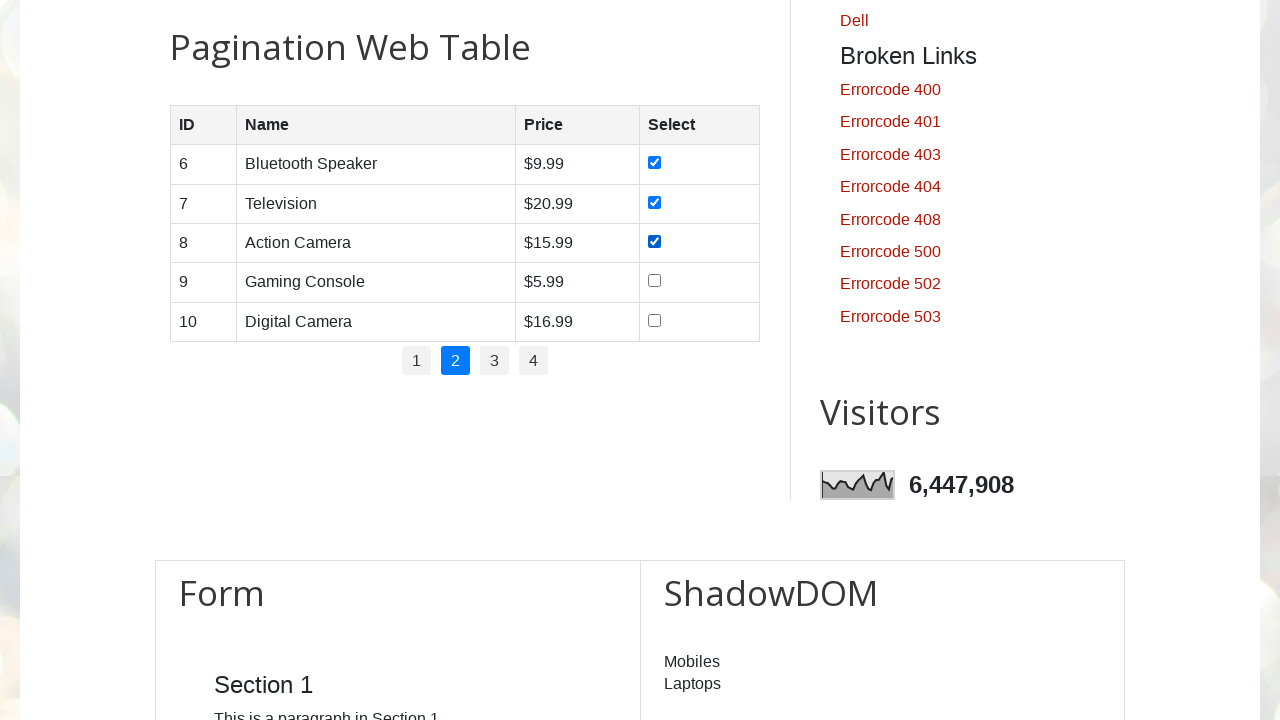

Checked checkbox in row 4 on page 2 at (654, 281) on //*[@id="productTable"]//tbody//tr[4]//td[4]//input
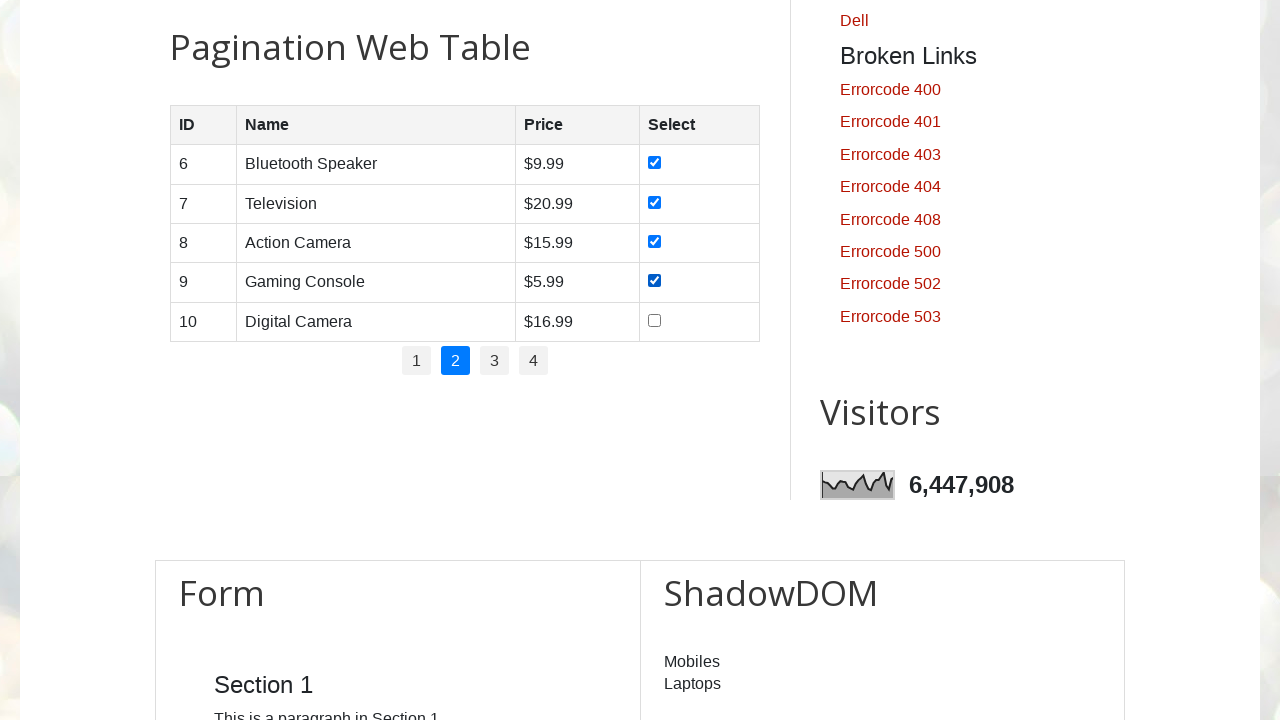

Checked checkbox in row 5 on page 2 at (654, 320) on //*[@id="productTable"]//tbody//tr[5]//td[4]//input
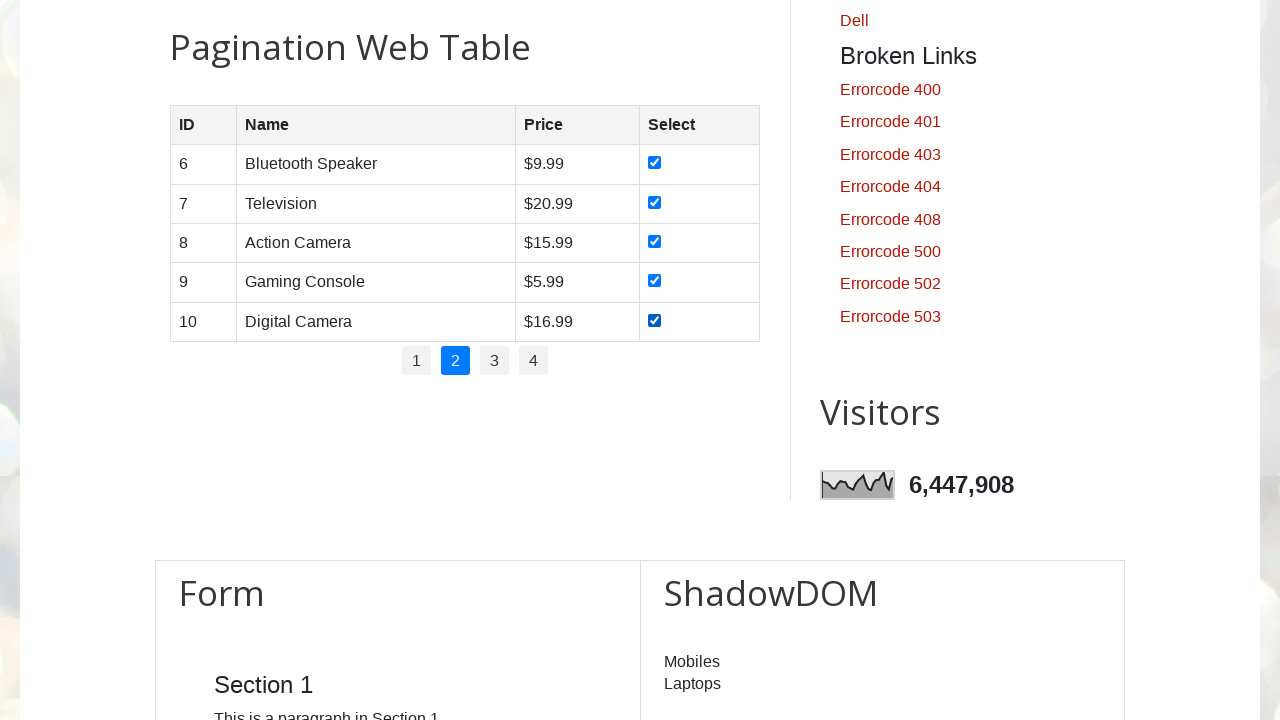

Clicked pagination link for page 3 at (494, 361) on //*[@id="pagination"]//li[3]//a
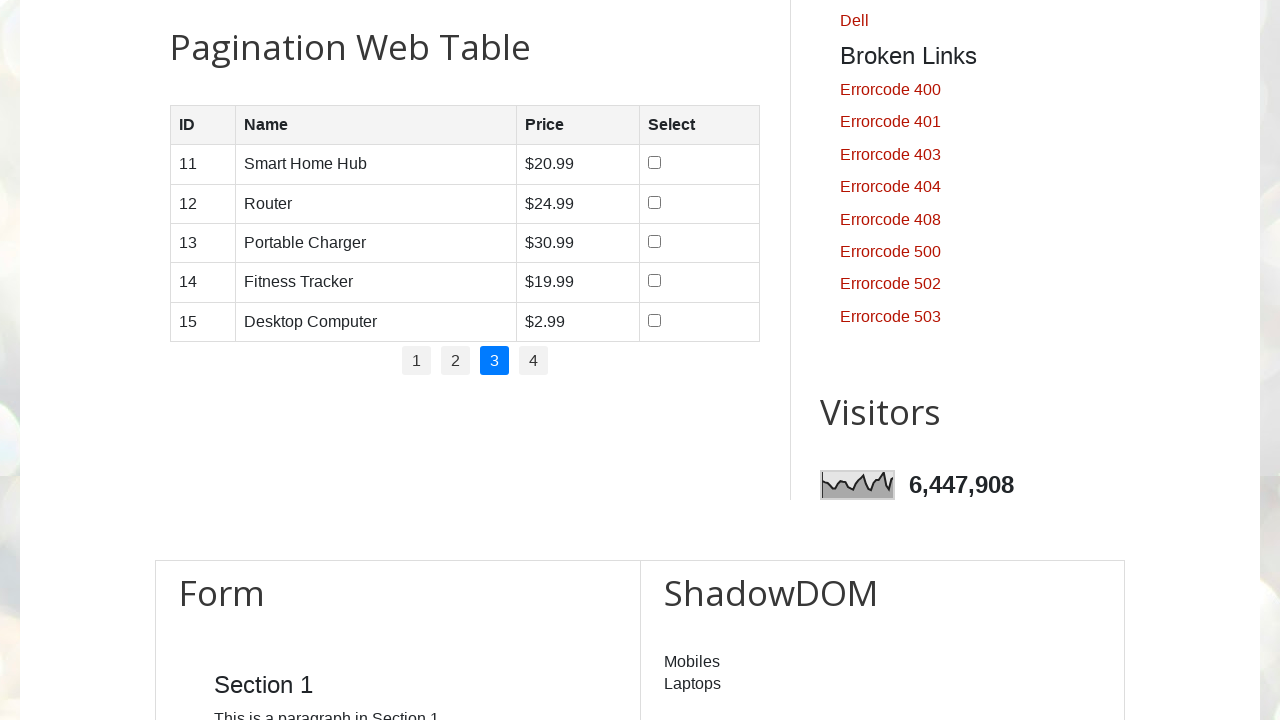

Clicked pagination link for page 4 at (534, 361) on //*[@id="pagination"]//li[4]//a
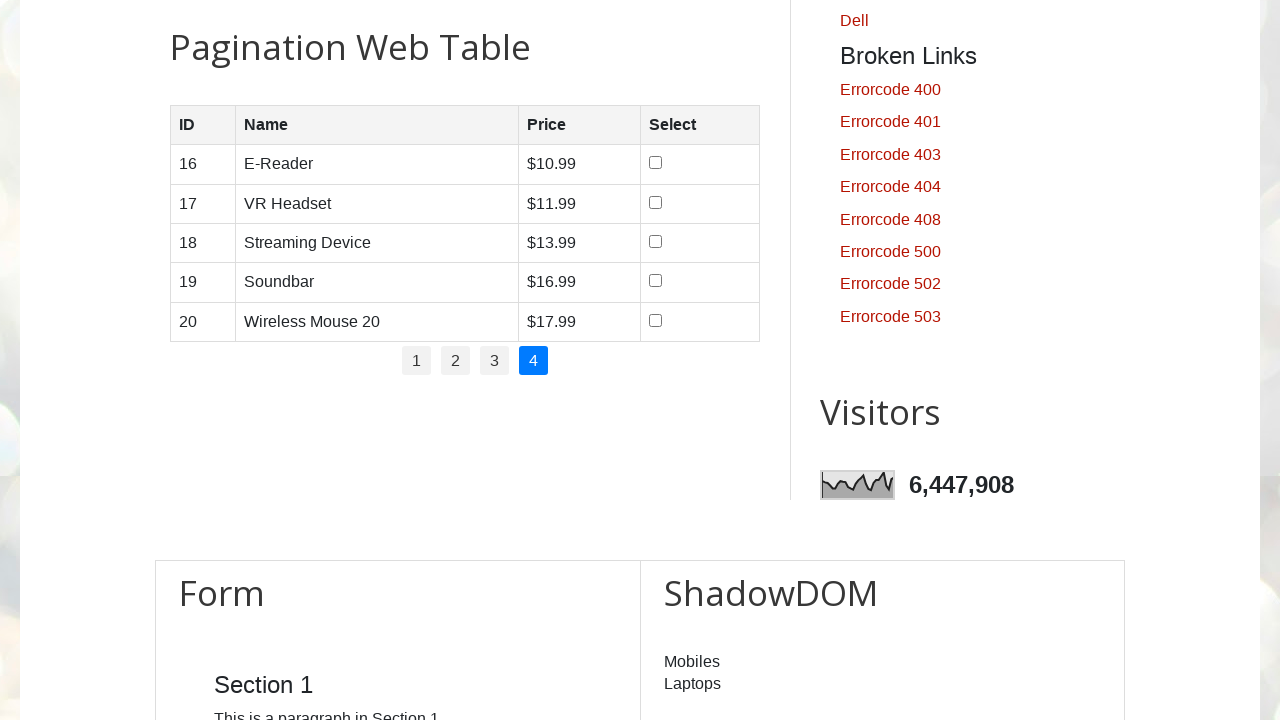

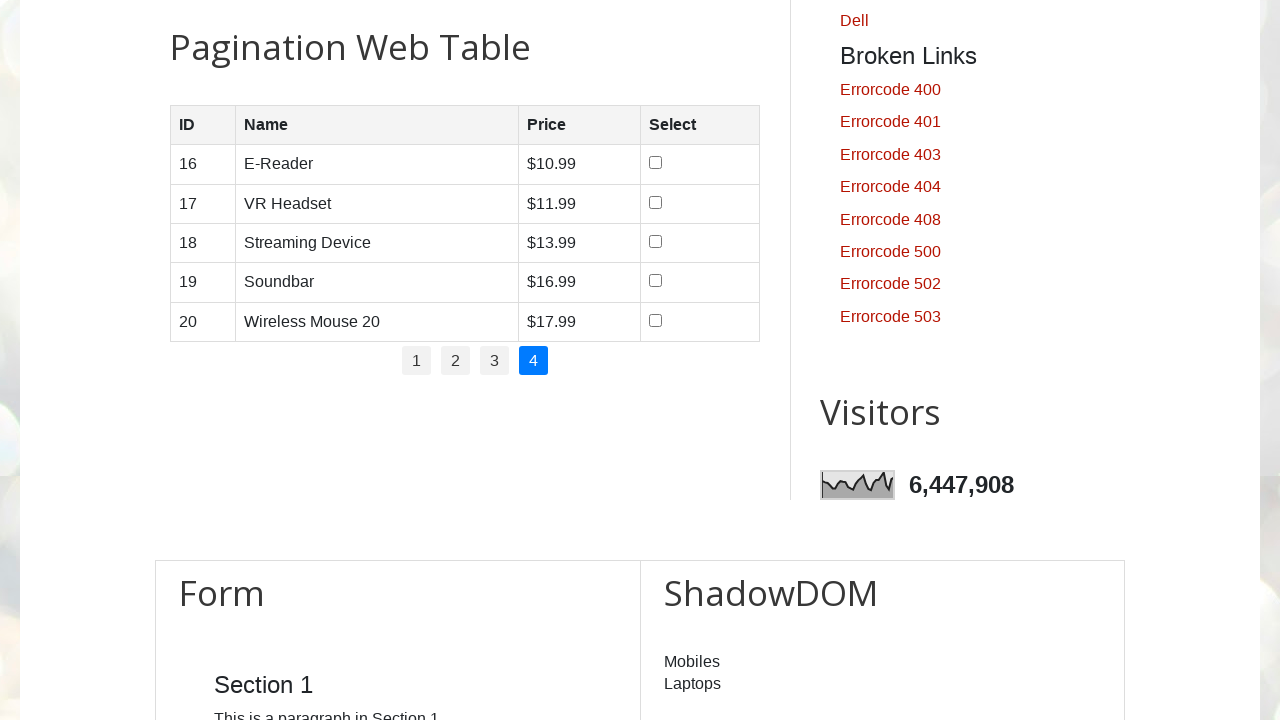